Tests a web form by entering text into a text box and clicking the submit button, then verifying a message is displayed

Starting URL: https://www.selenium.dev/selenium/web/web-form.html

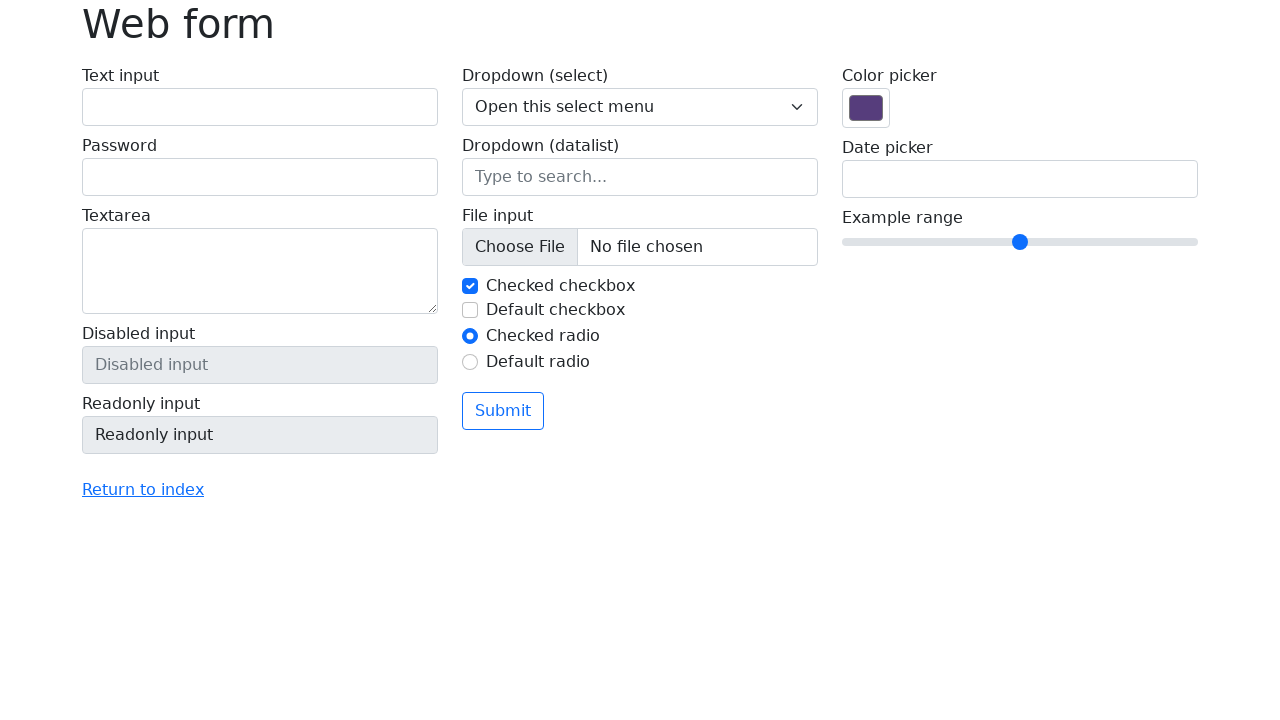

Filled text box with 'Selenium' on input[name='my-text']
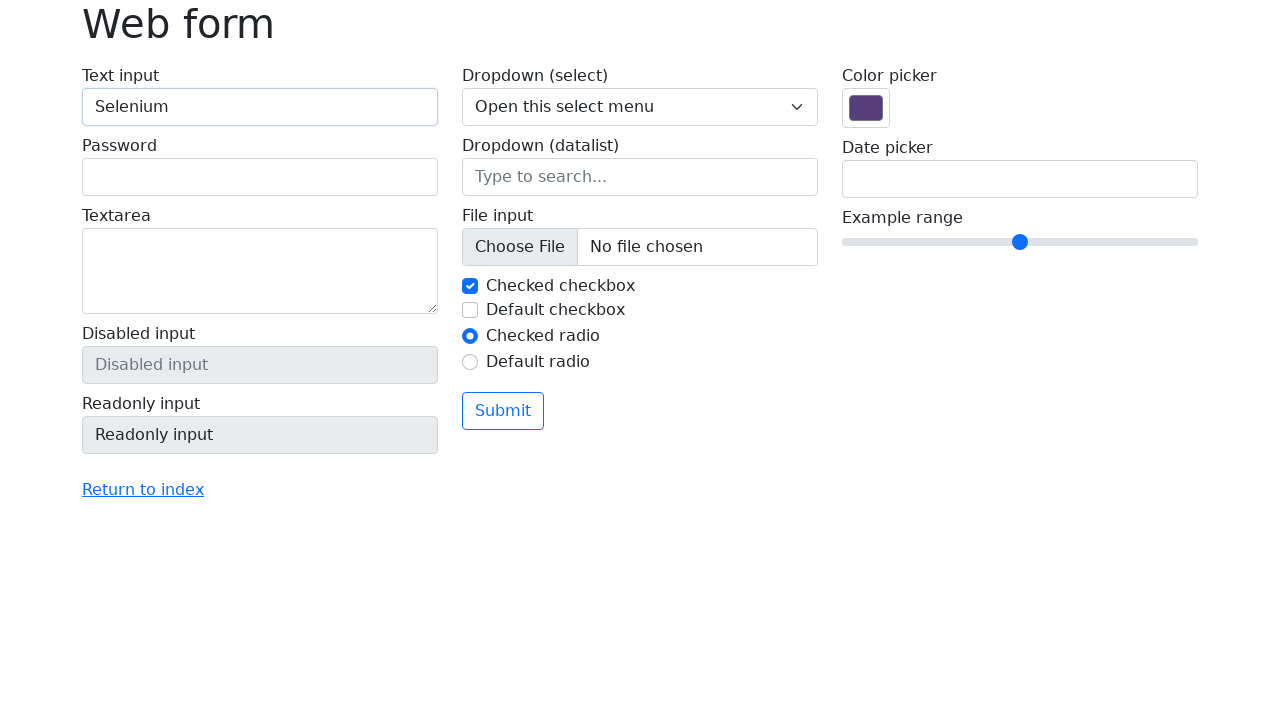

Clicked the submit button at (503, 411) on button
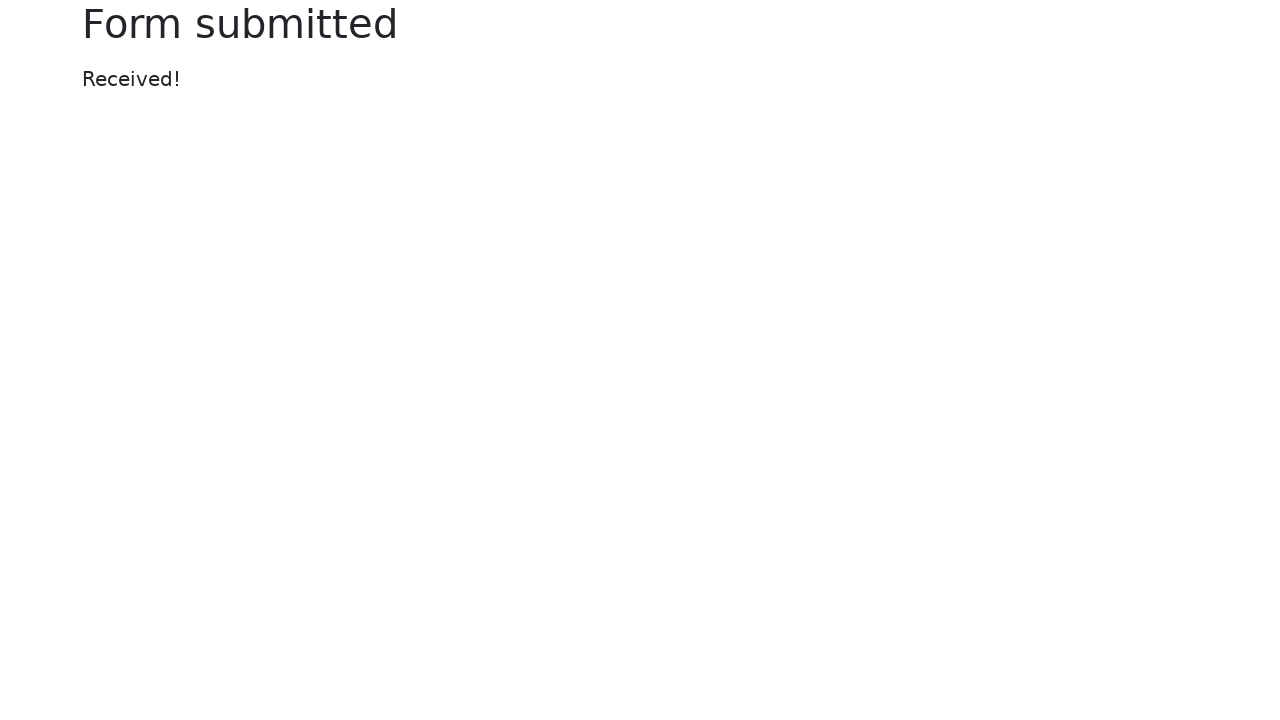

Verified that success message is displayed
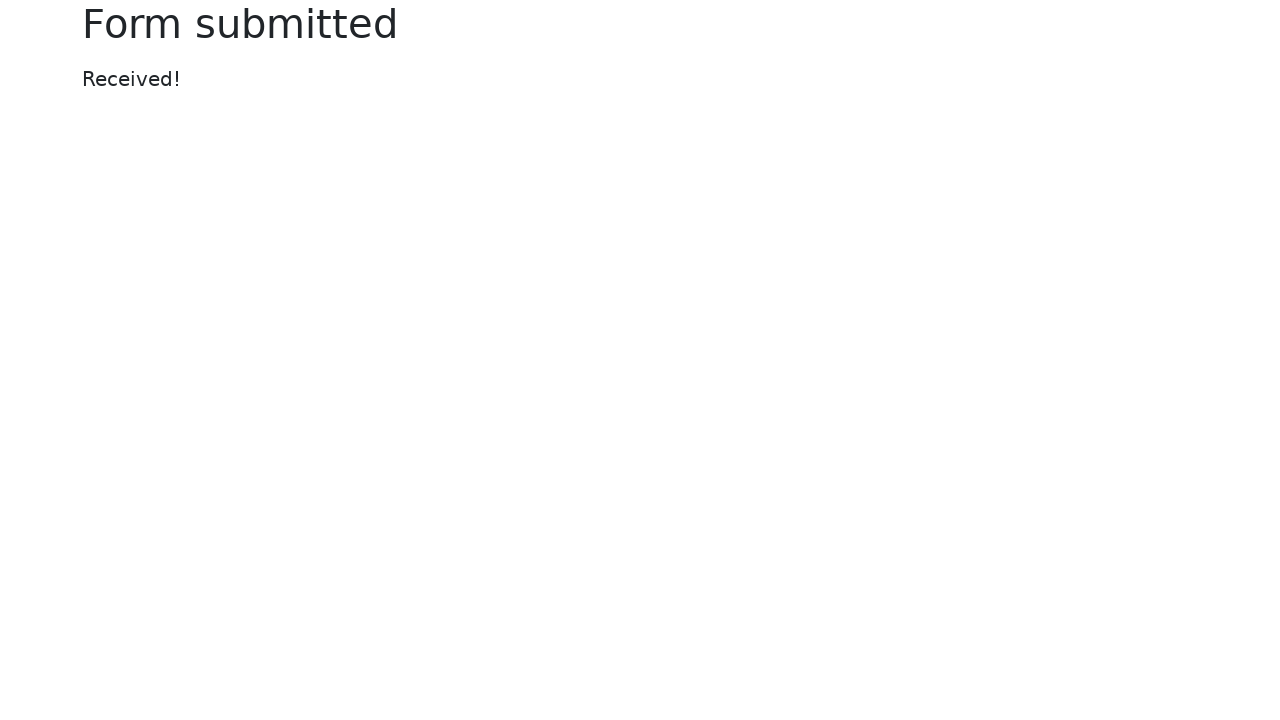

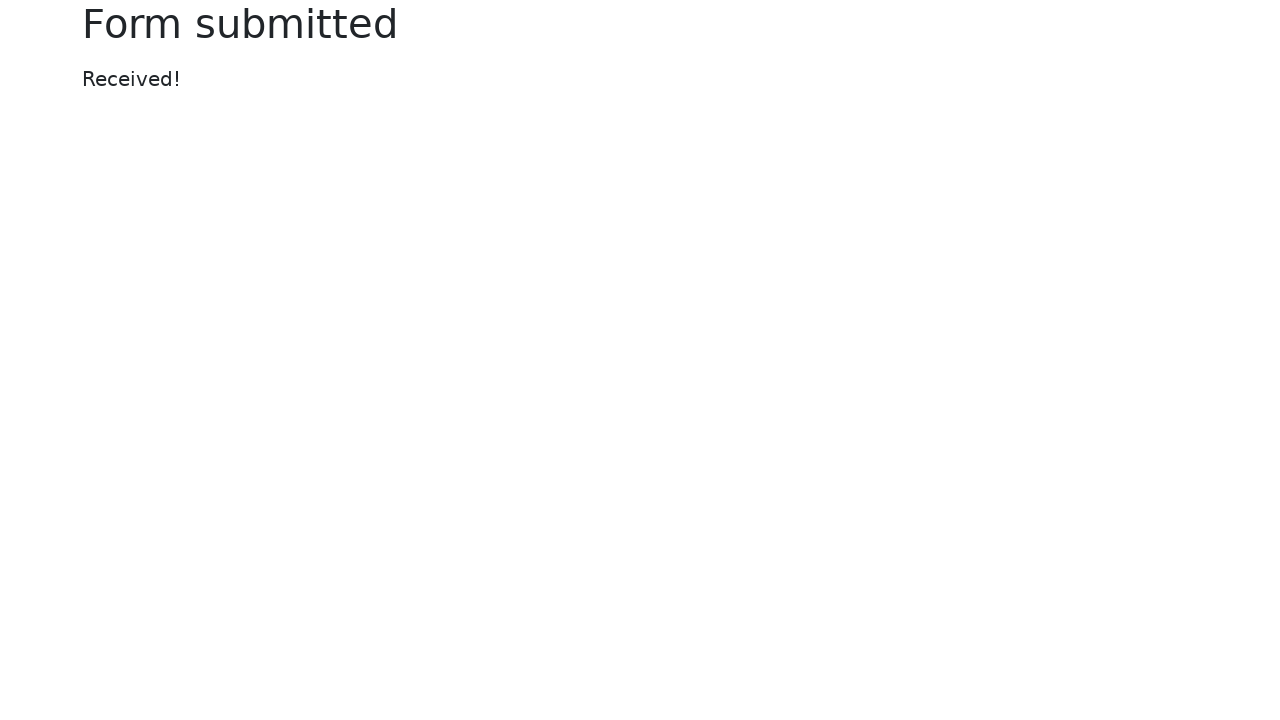